Tests navigation to NEW section from footwear page

Starting URL: https://soccerzone.com/footwear/

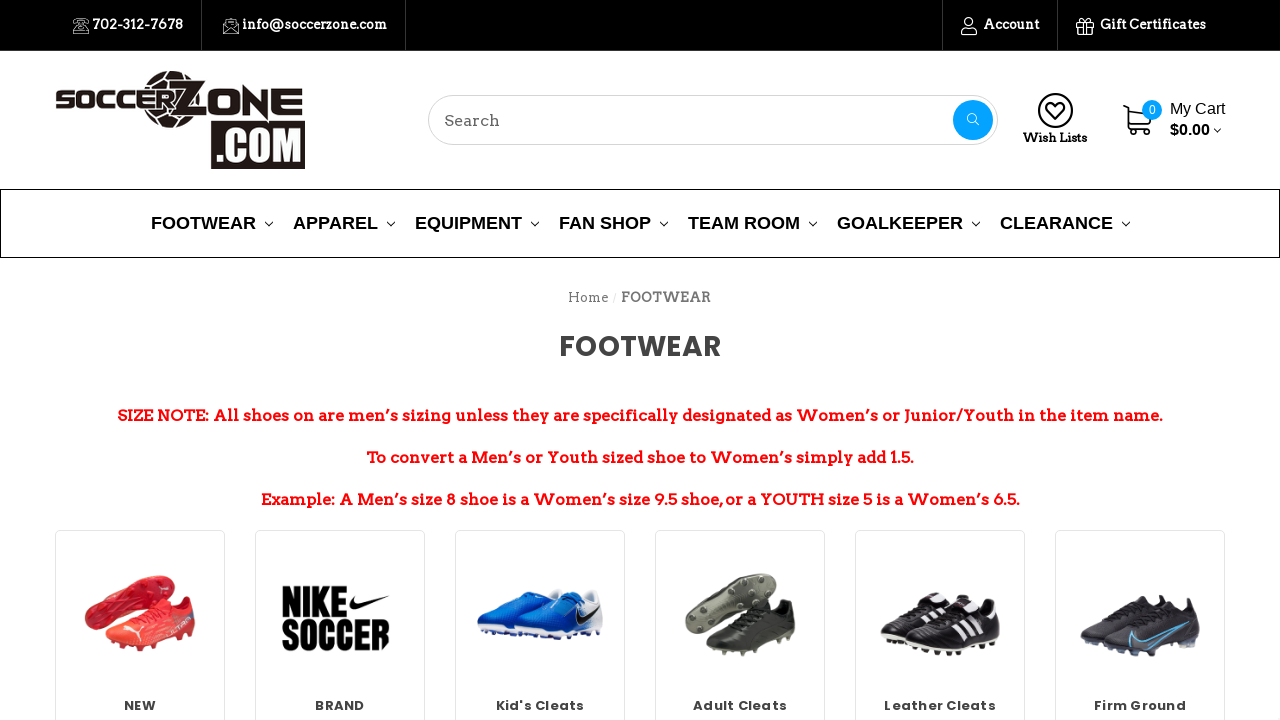

Clicked on NEW section link from footwear page at (140, 619) on a[title='NEW']
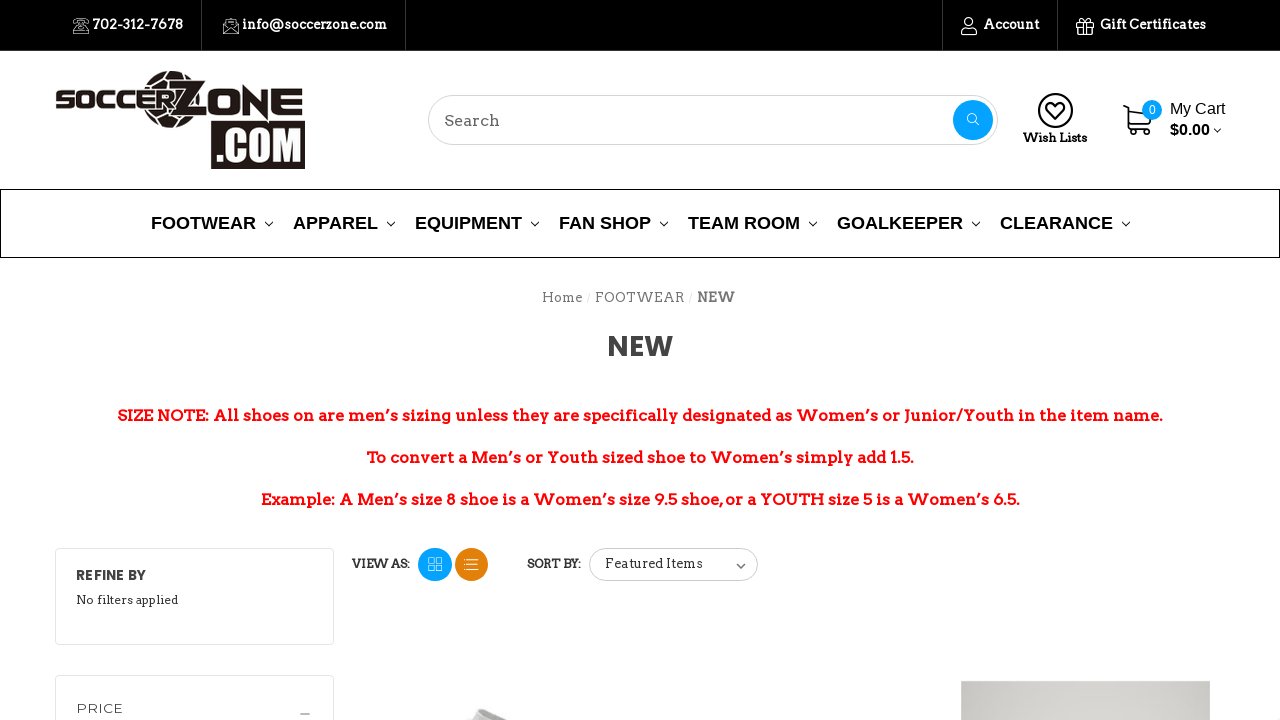

NEW page heading loaded successfully
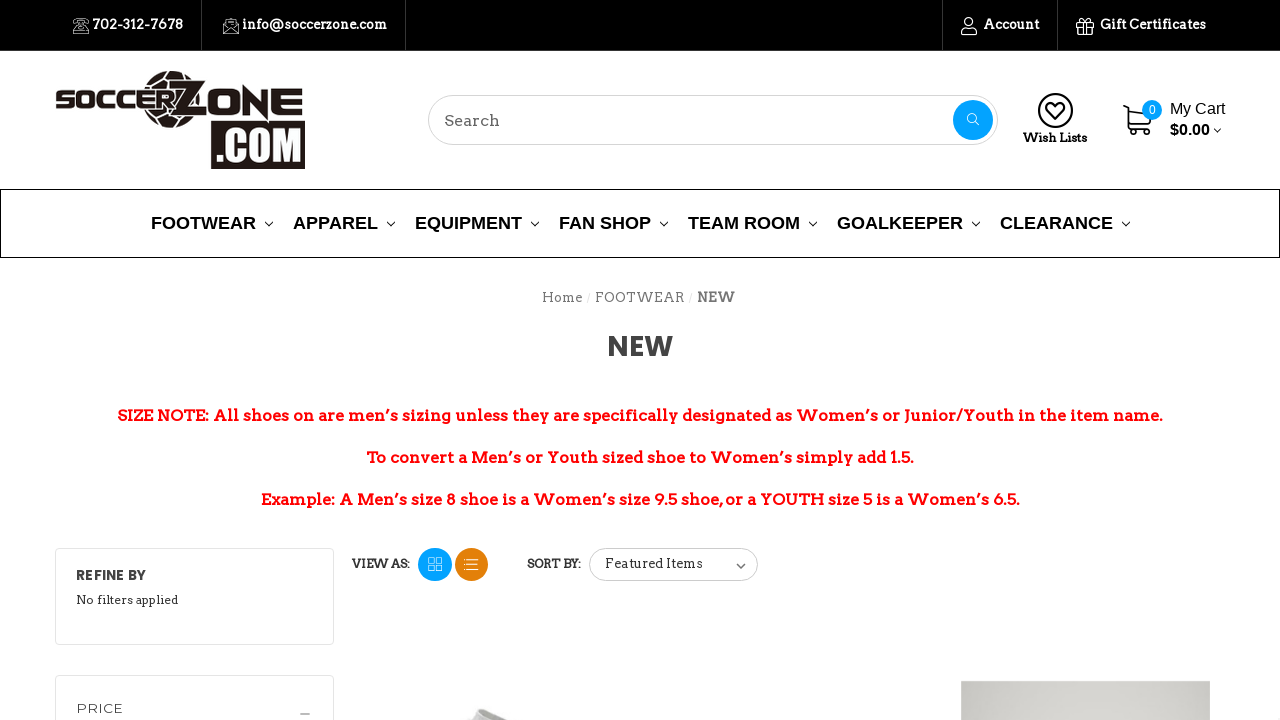

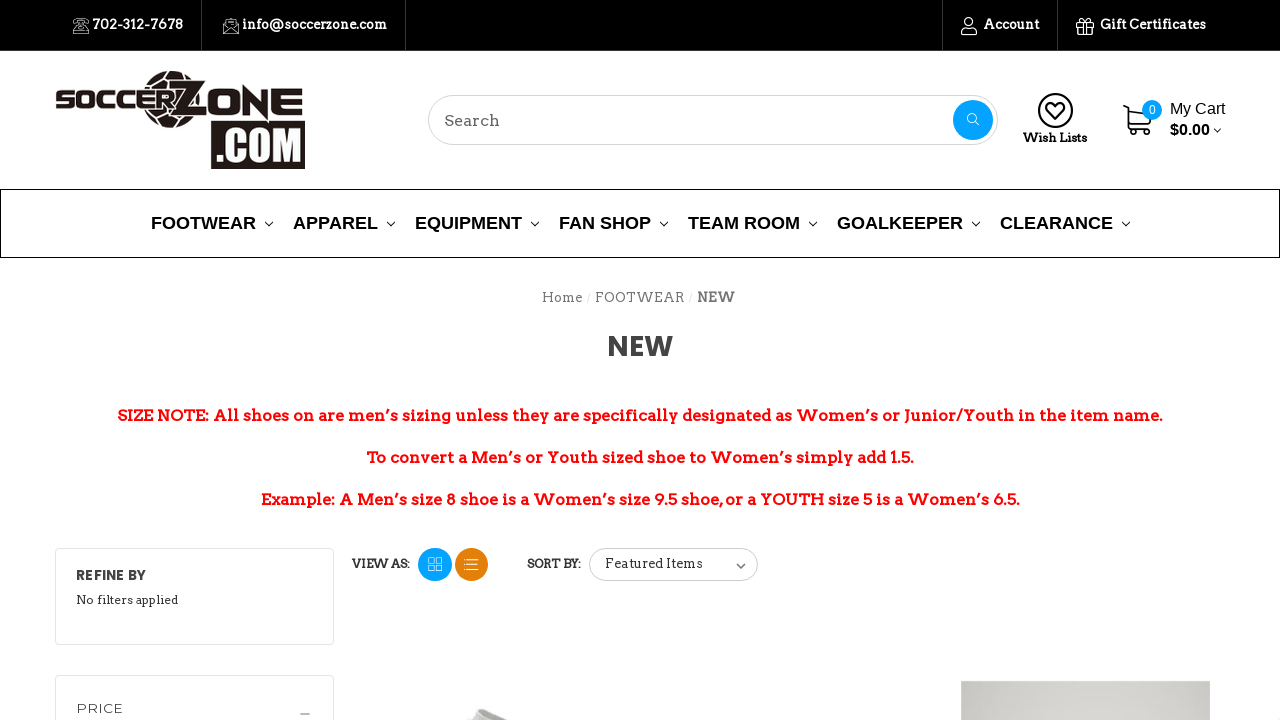